Tests e-commerce shopping cart functionality by adding specific vegetables (Cucumber, Brocolli, Beetroot) to cart, proceeding to checkout, and applying a promo code to verify discount functionality.

Starting URL: https://rahulshettyacademy.com/seleniumPractise/

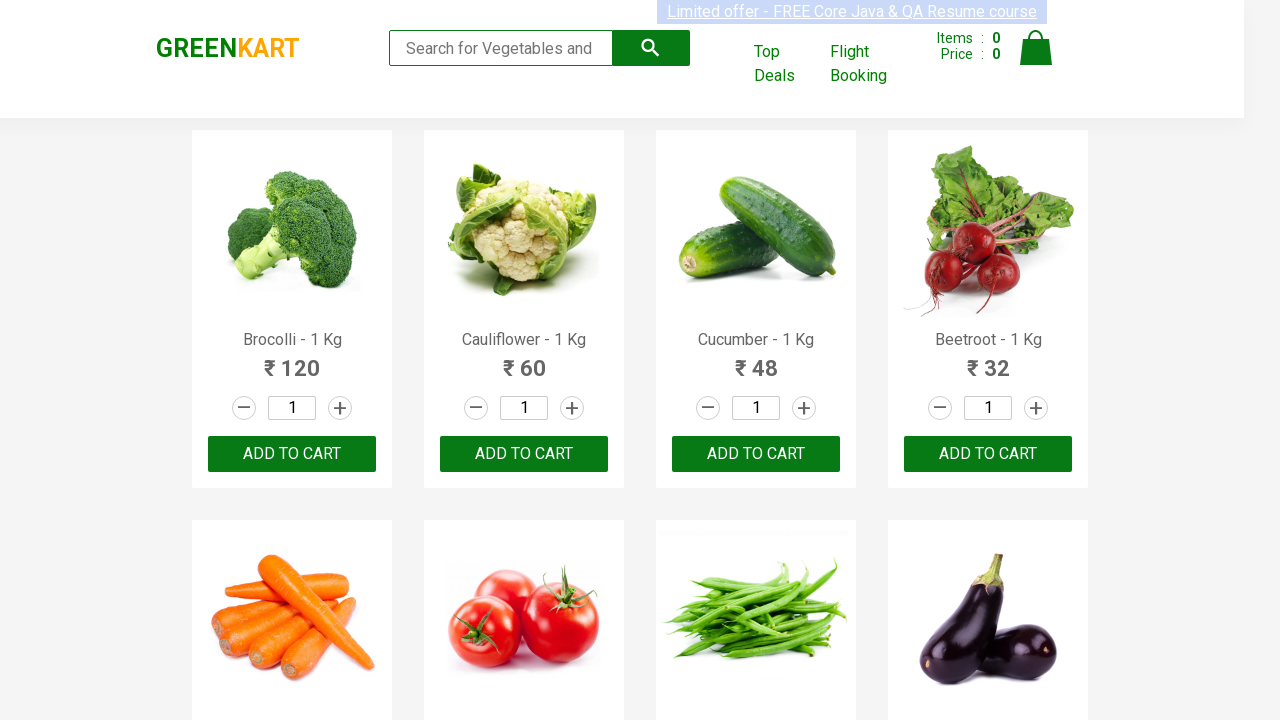

Waited for product names to load on the page
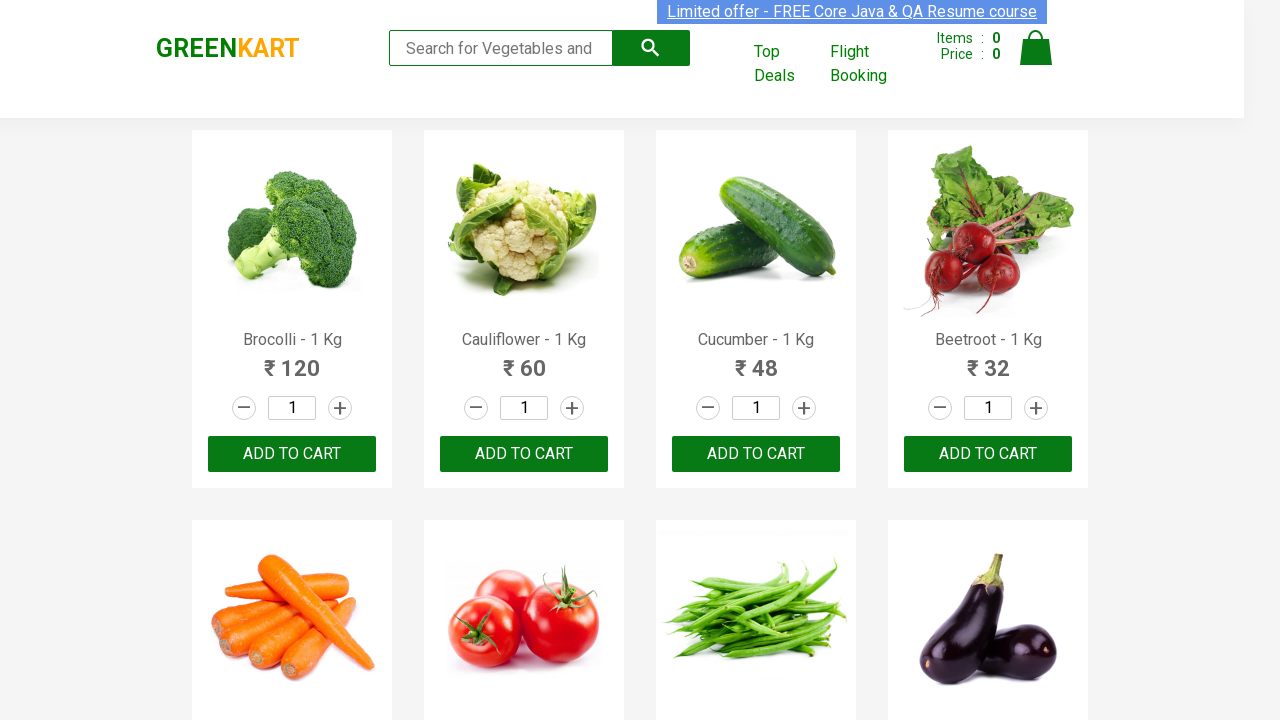

Retrieved all product name elements
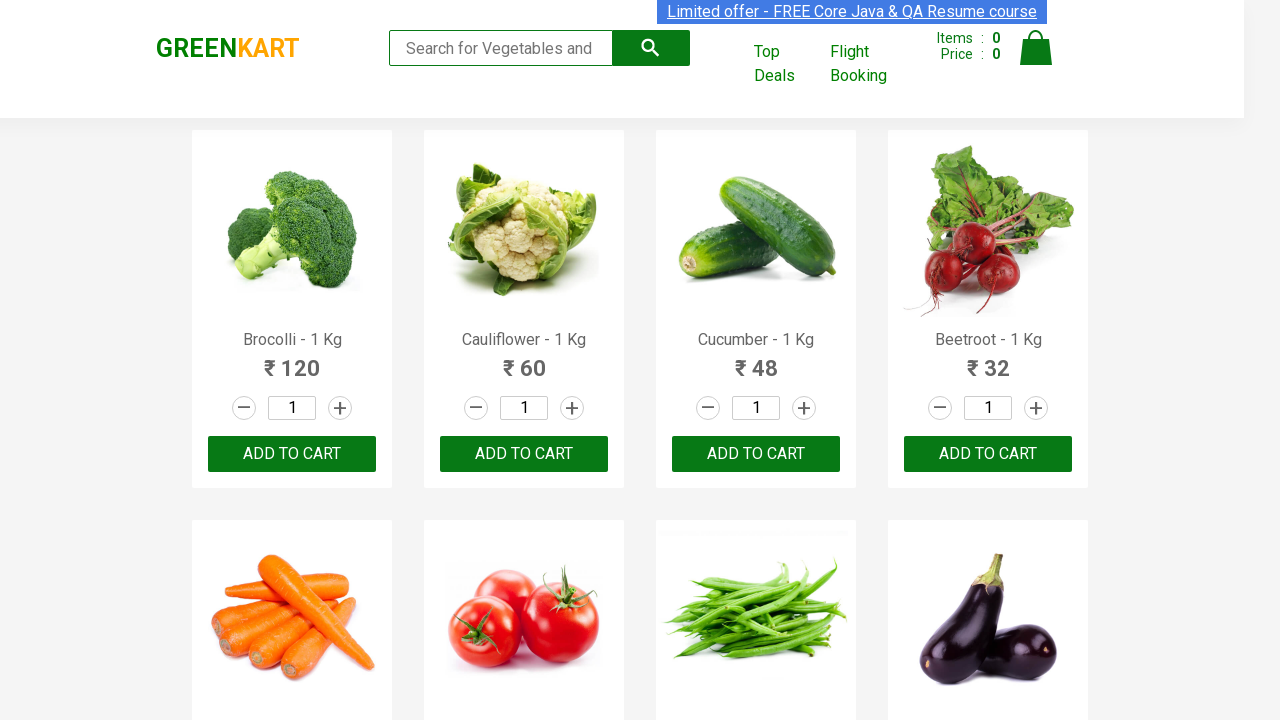

Retrieved all 'Add to Cart' buttons
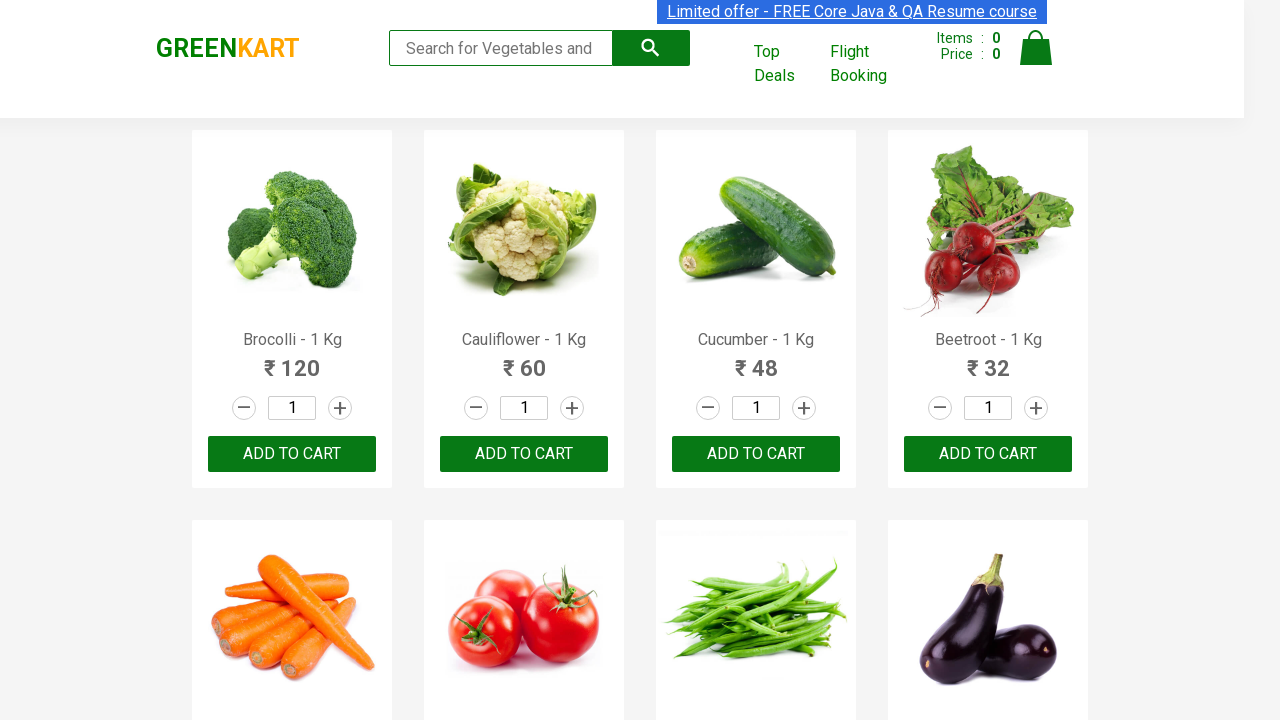

Added 'Brocolli' to cart at (292, 454) on xpath=//div[@class='product-action']/button >> nth=0
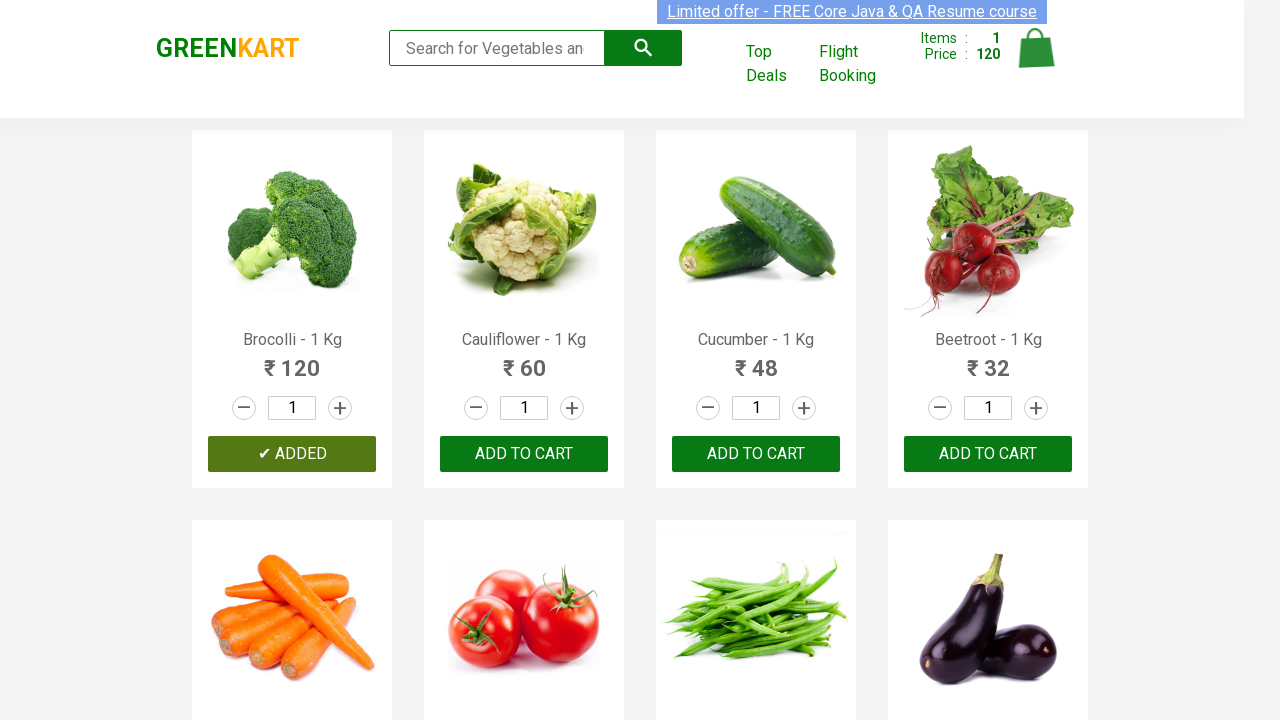

Added 'Cucumber' to cart at (756, 454) on xpath=//div[@class='product-action']/button >> nth=2
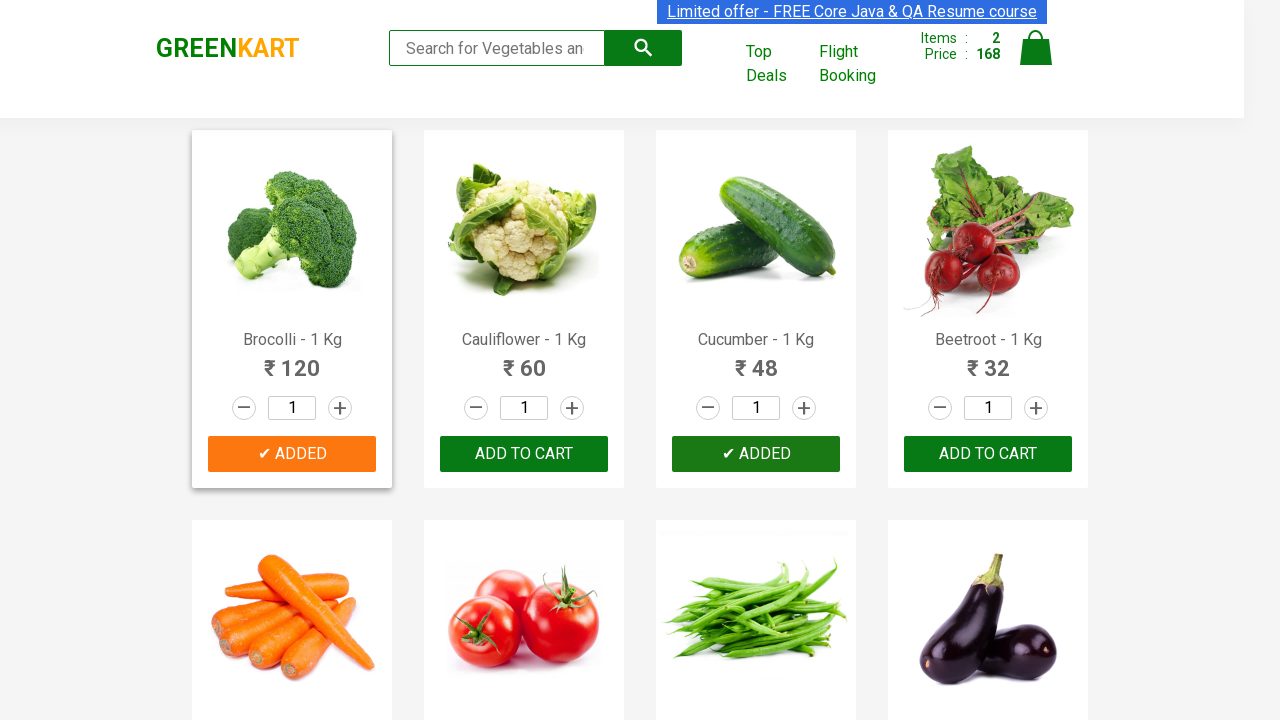

Added 'Beetroot' to cart at (988, 454) on xpath=//div[@class='product-action']/button >> nth=3
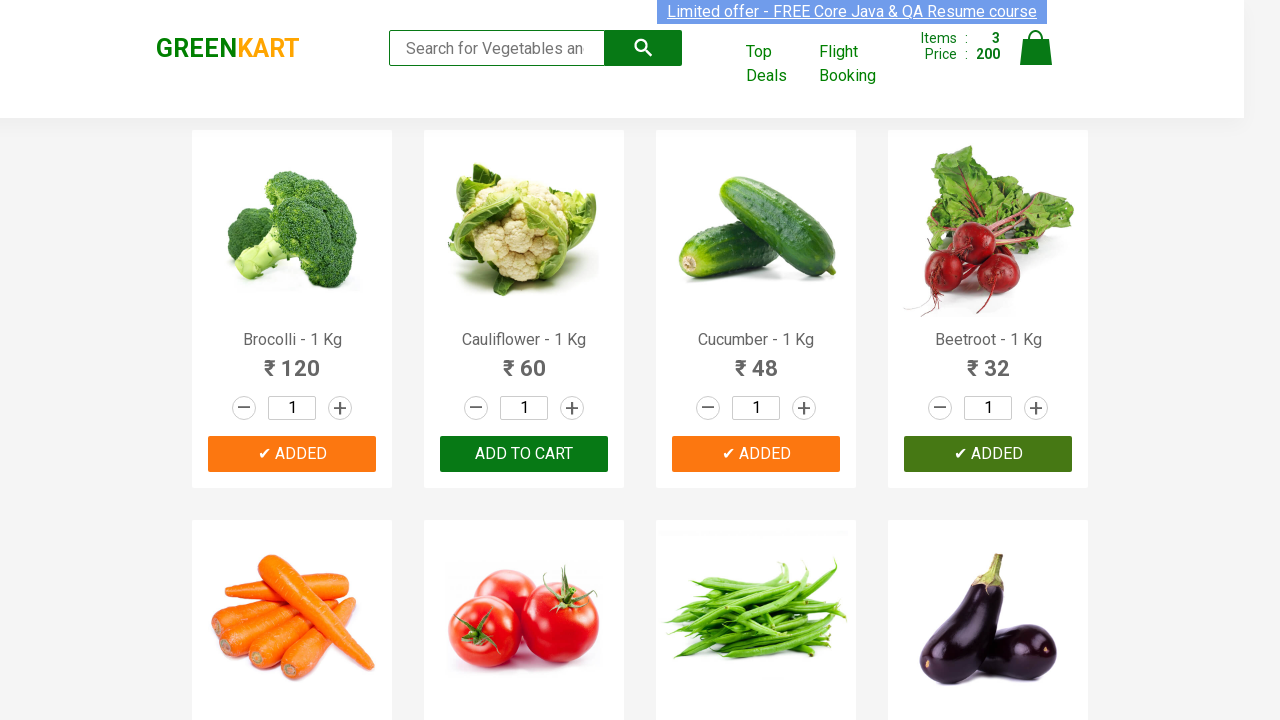

Clicked on cart icon to view cart at (1036, 48) on img[alt='Cart']
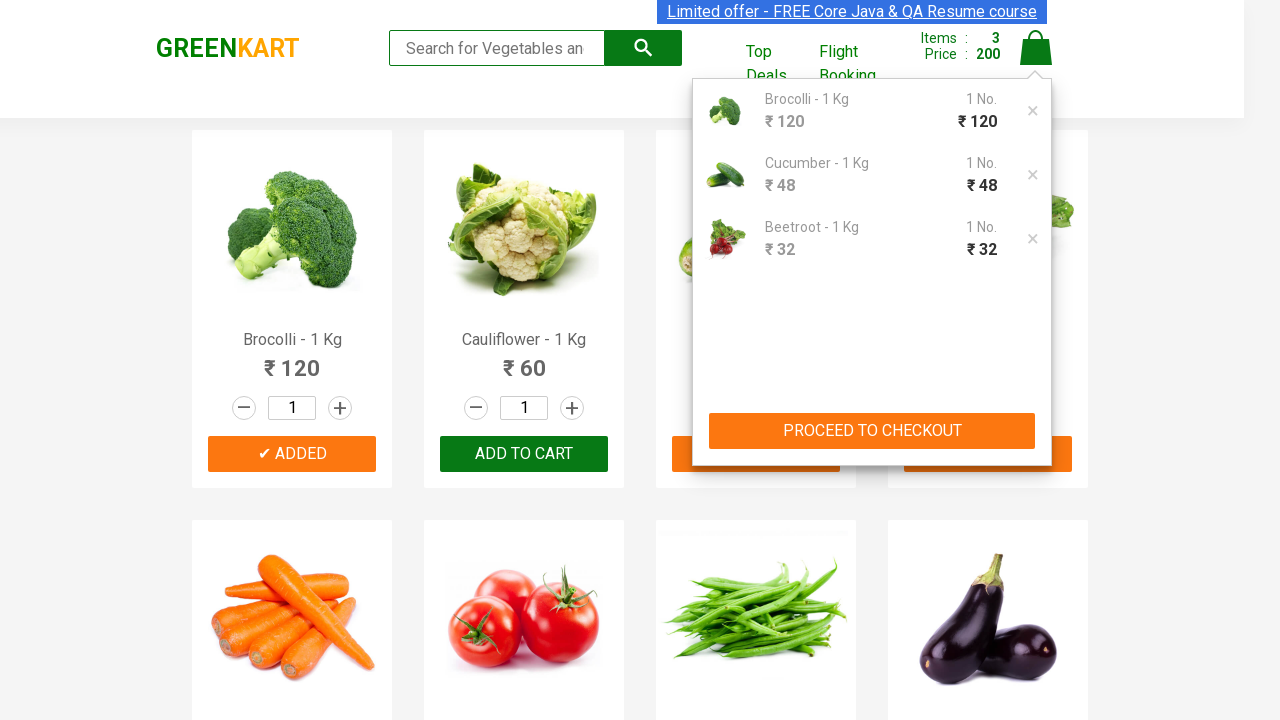

Clicked 'PROCEED TO CHECKOUT' button at (872, 431) on xpath=//button[contains(text(),'PROCEED TO CHECKOUT')]
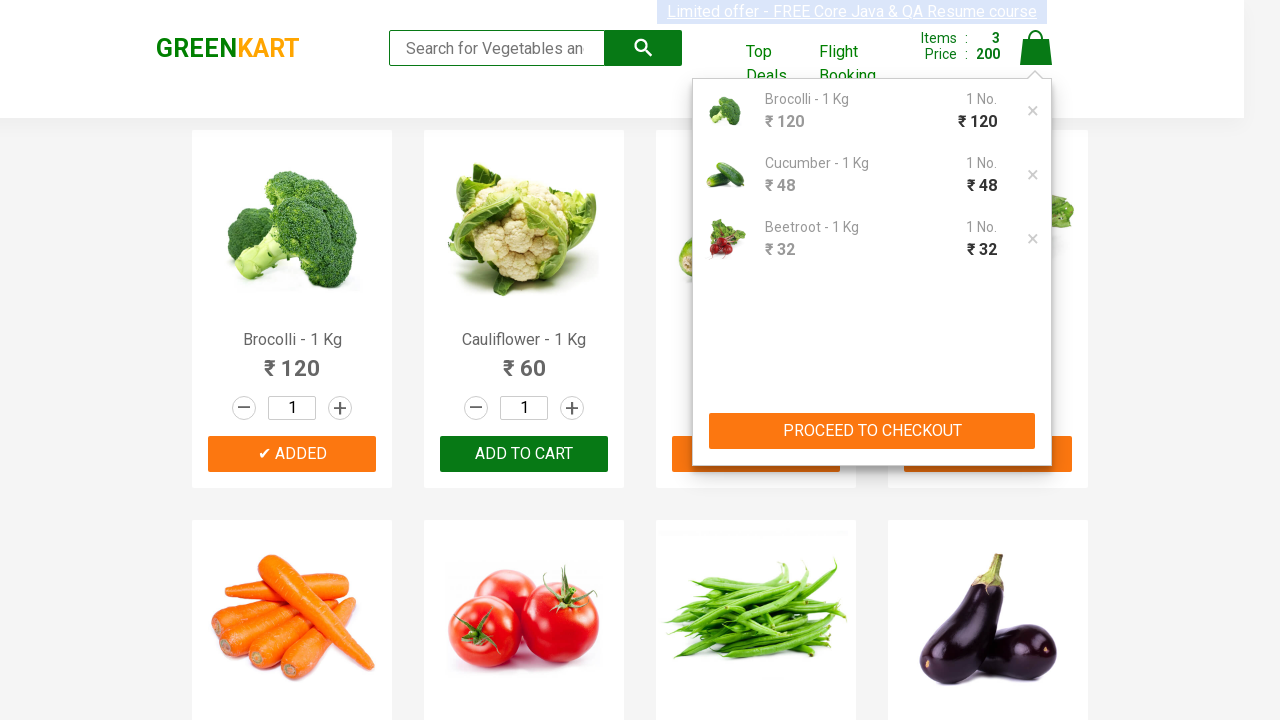

Promo code input field became visible
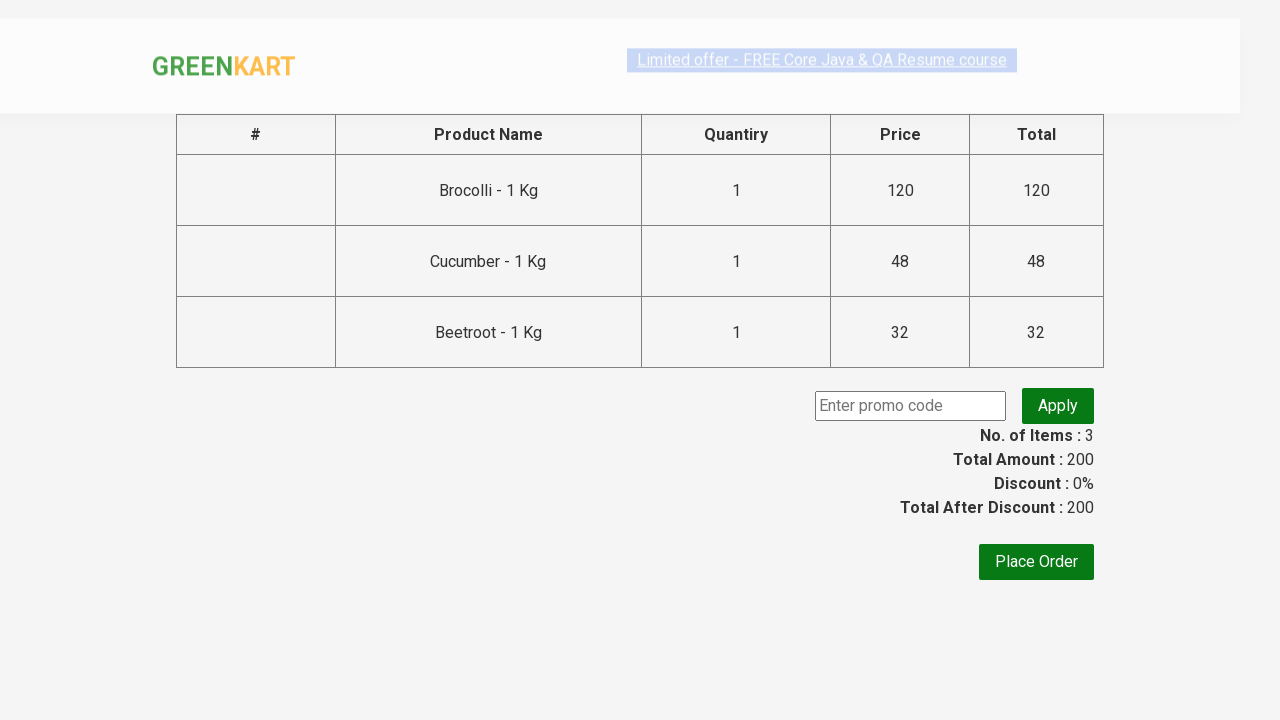

Entered promo code 'rahulshettyacademy' on .promoCode
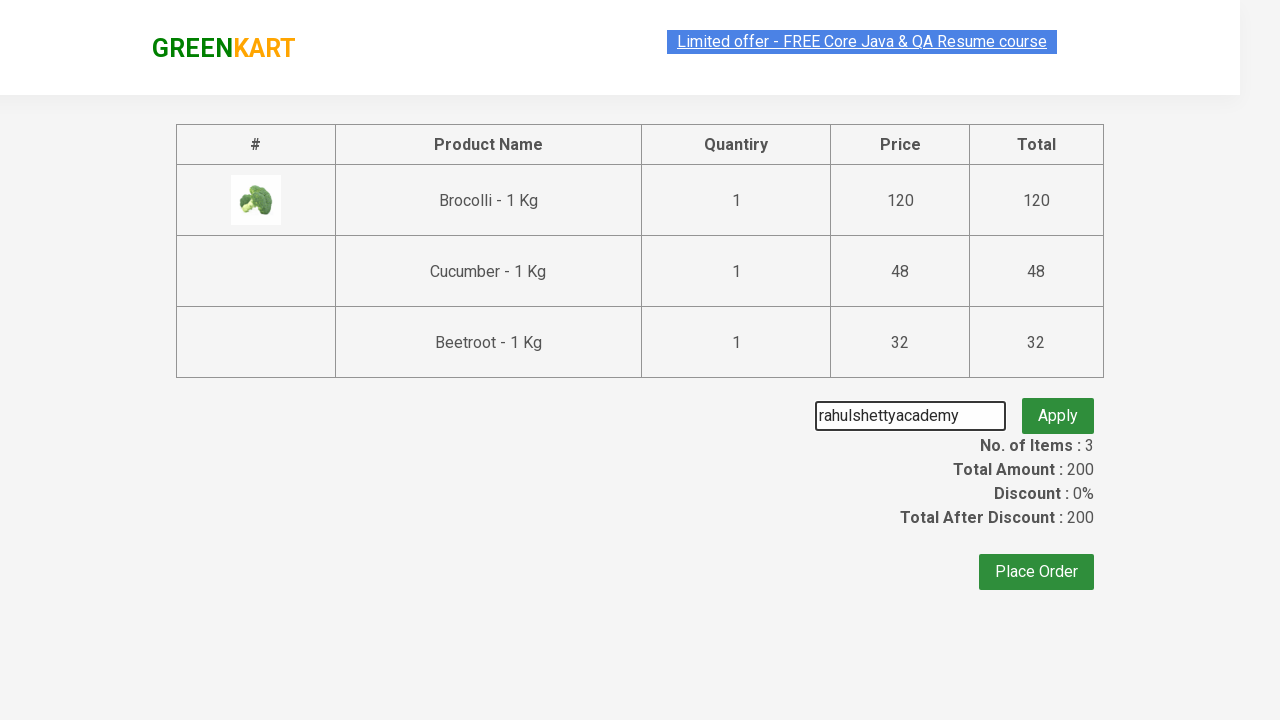

Clicked 'Apply' button to apply promo code at (1058, 406) on button.promoBtn
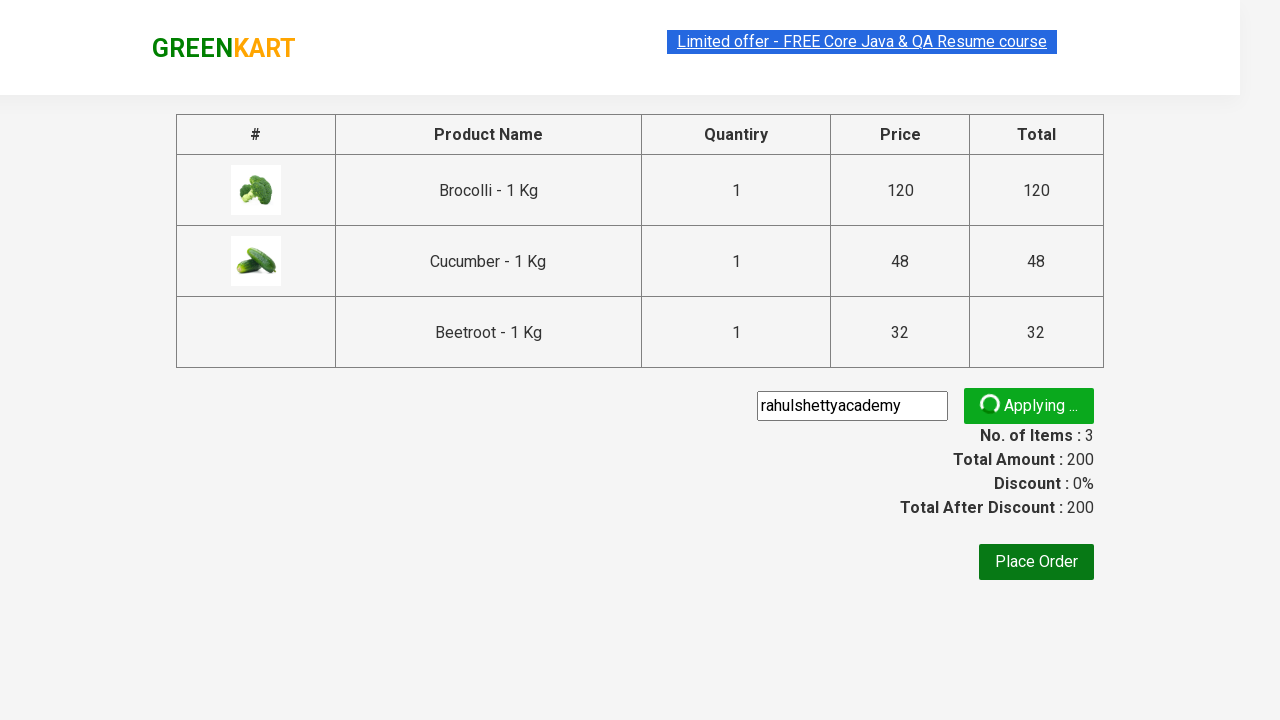

Promo code discount information displayed successfully
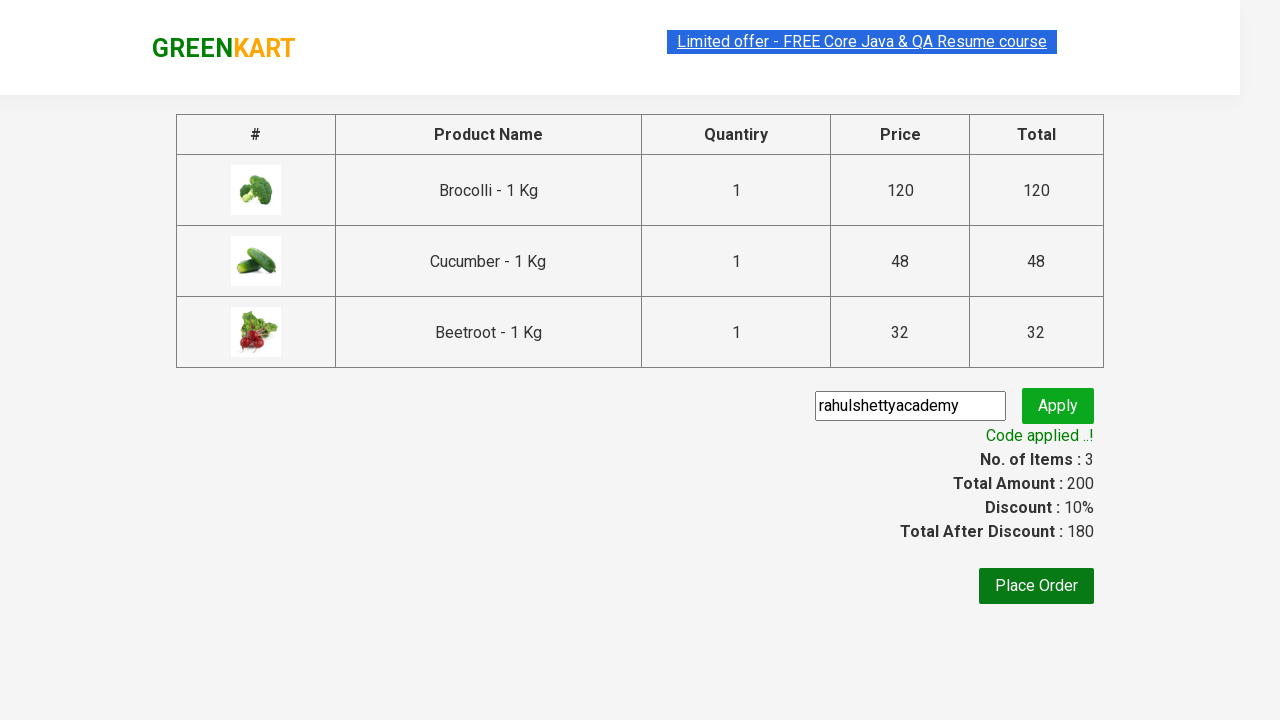

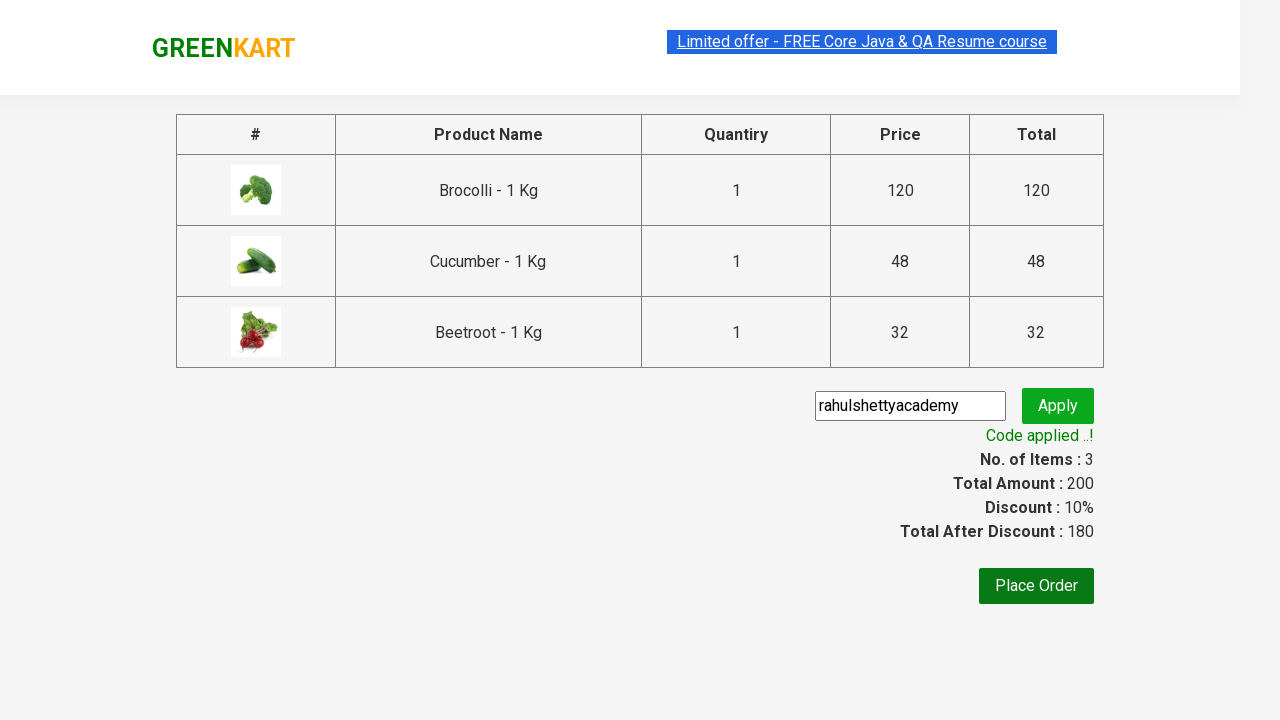